Tests double-click functionality on W3Schools demo page by entering text in the first field, double-clicking a copy button, and verifying the text is copied to the second field

Starting URL: https://www.w3schools.com/tags/tryit.asp?filename=tryhtml5_ev_ondblclick3

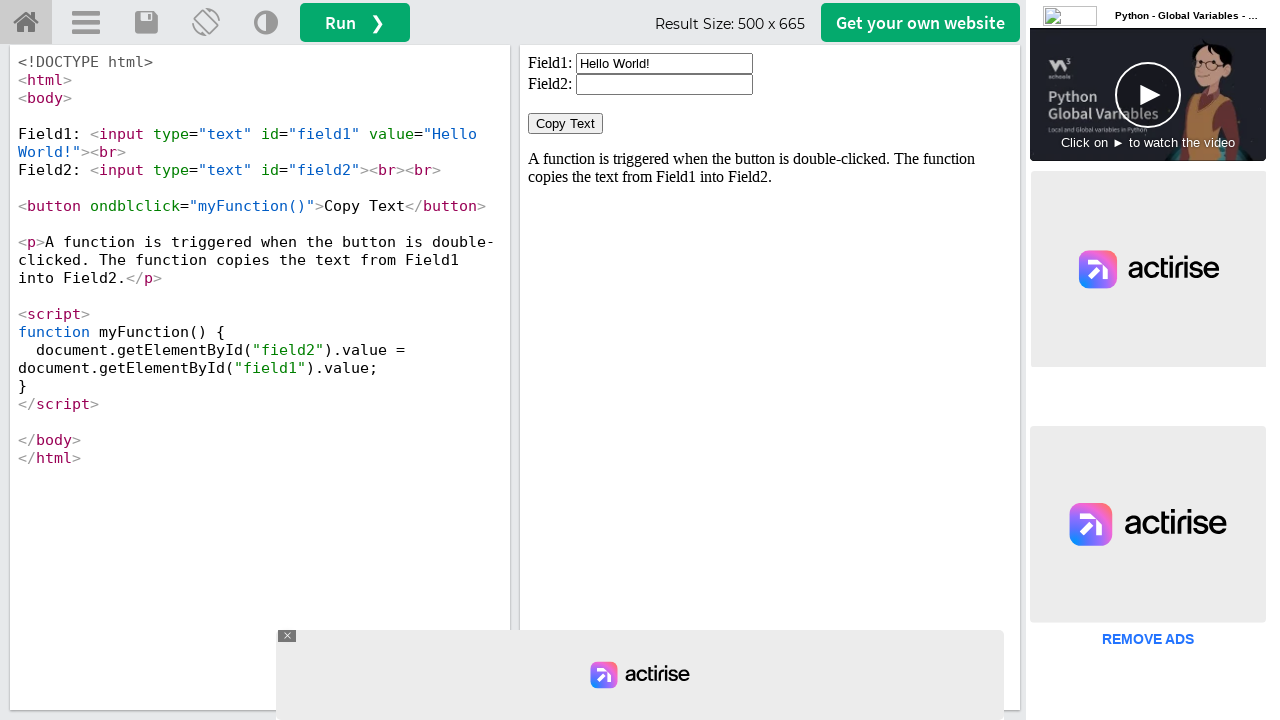

Located iframe with demo content
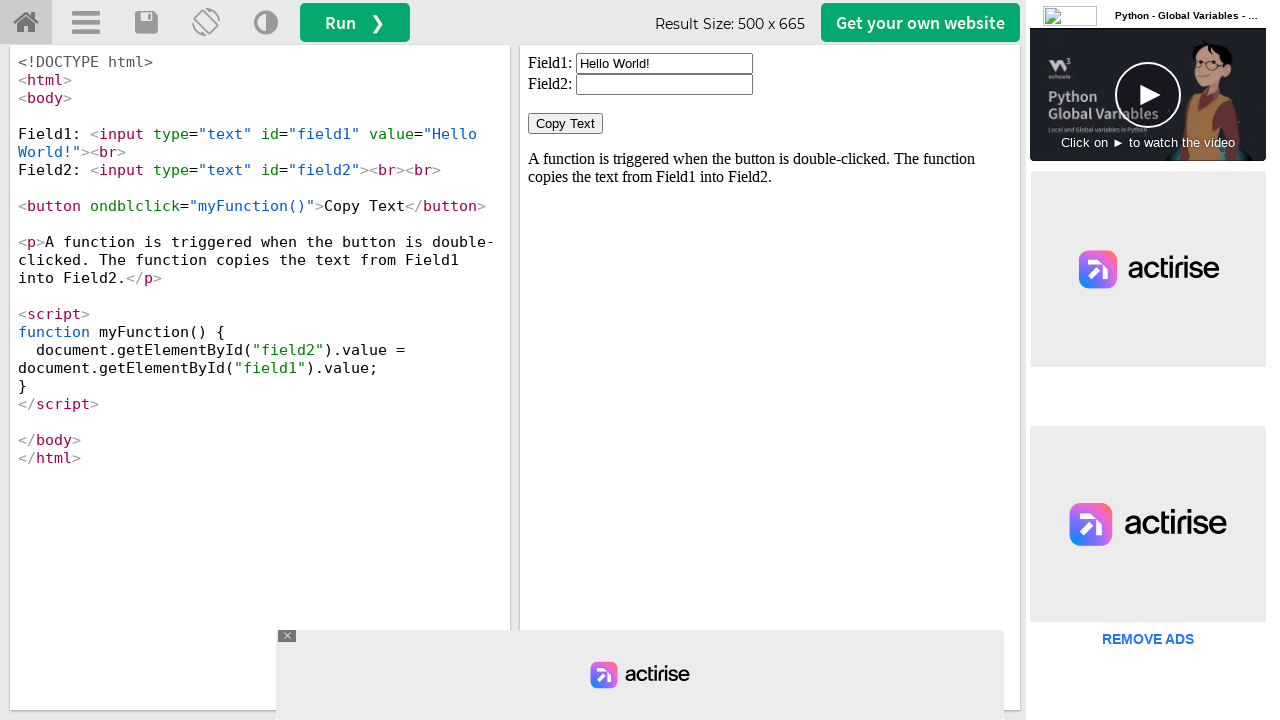

Cleared the first input field on #iframeResult >> internal:control=enter-frame >> xpath=//input[@id='field1']
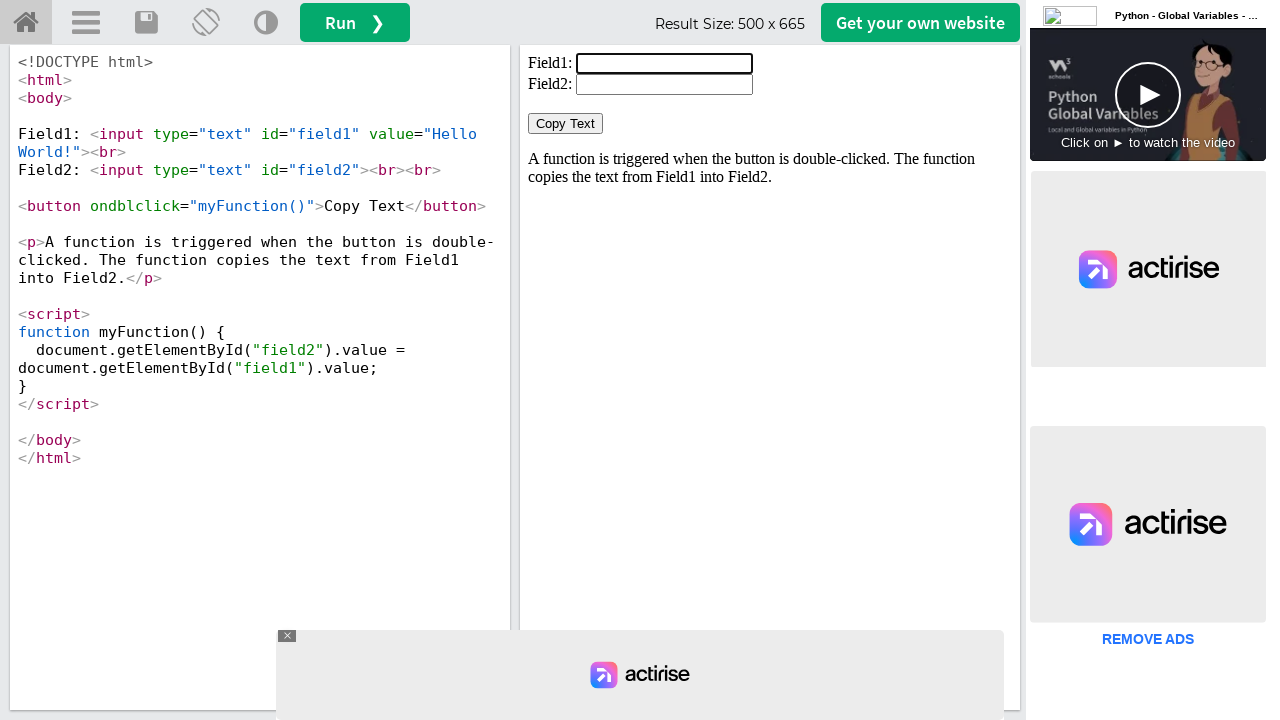

Entered 'WELCOME' text in the first field on #iframeResult >> internal:control=enter-frame >> xpath=//input[@id='field1']
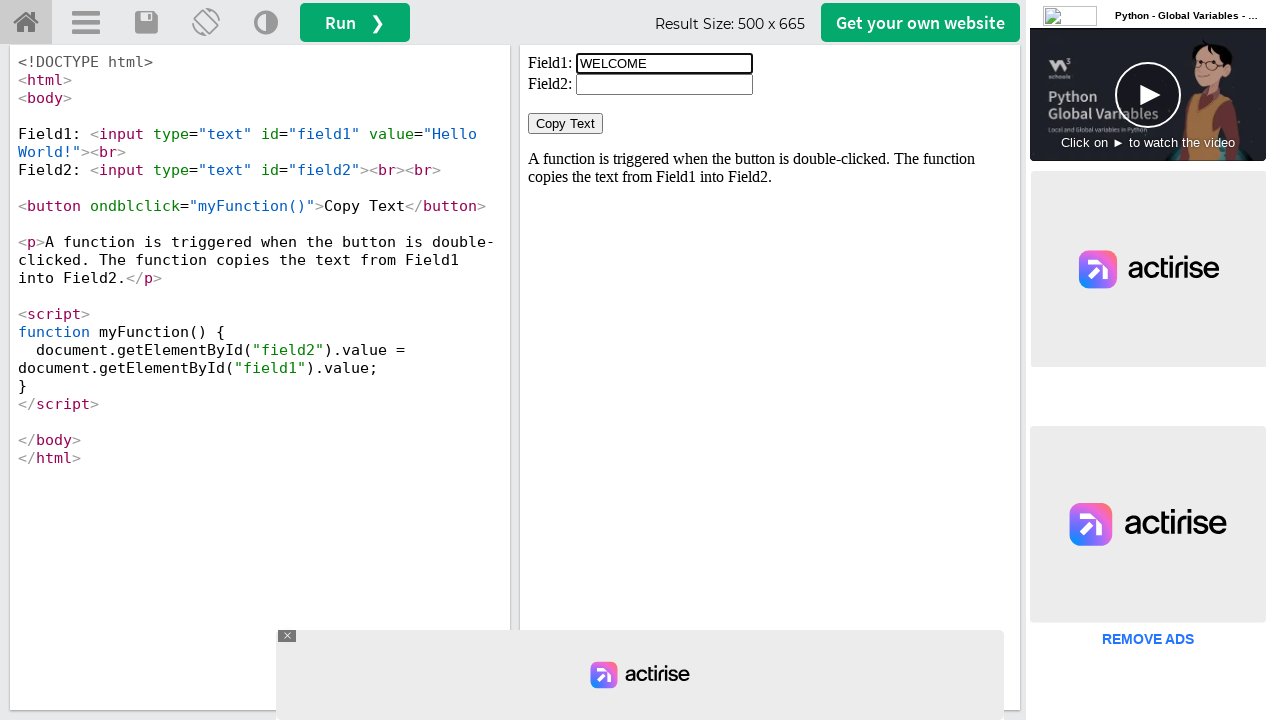

Double-clicked the 'Copy Text' button at (566, 124) on #iframeResult >> internal:control=enter-frame >> xpath=//button[normalize-space(
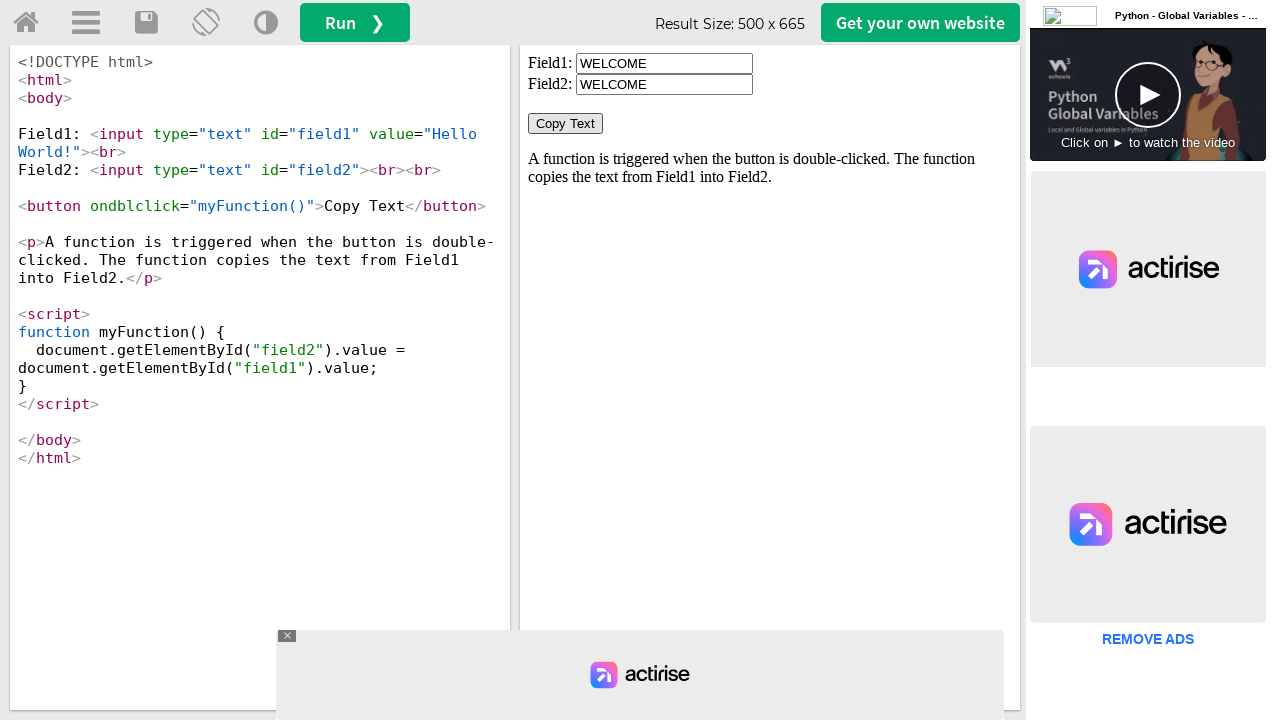

Waited 500ms for copy action to complete
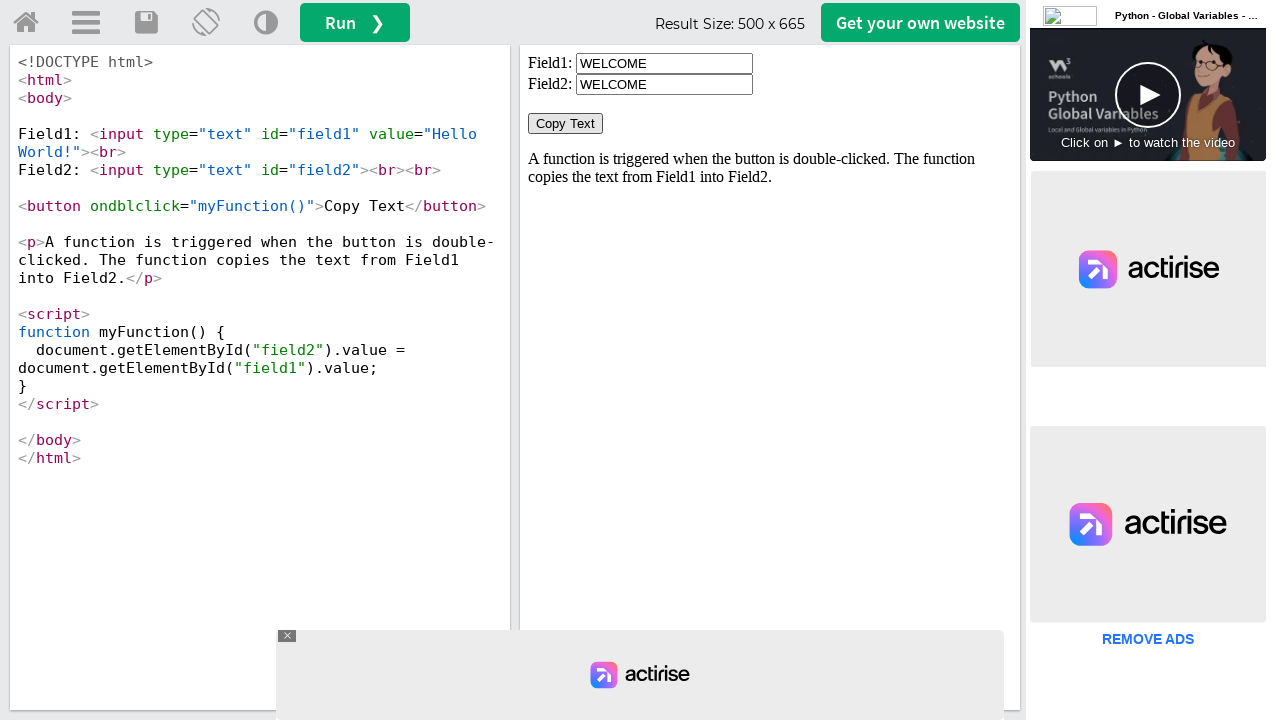

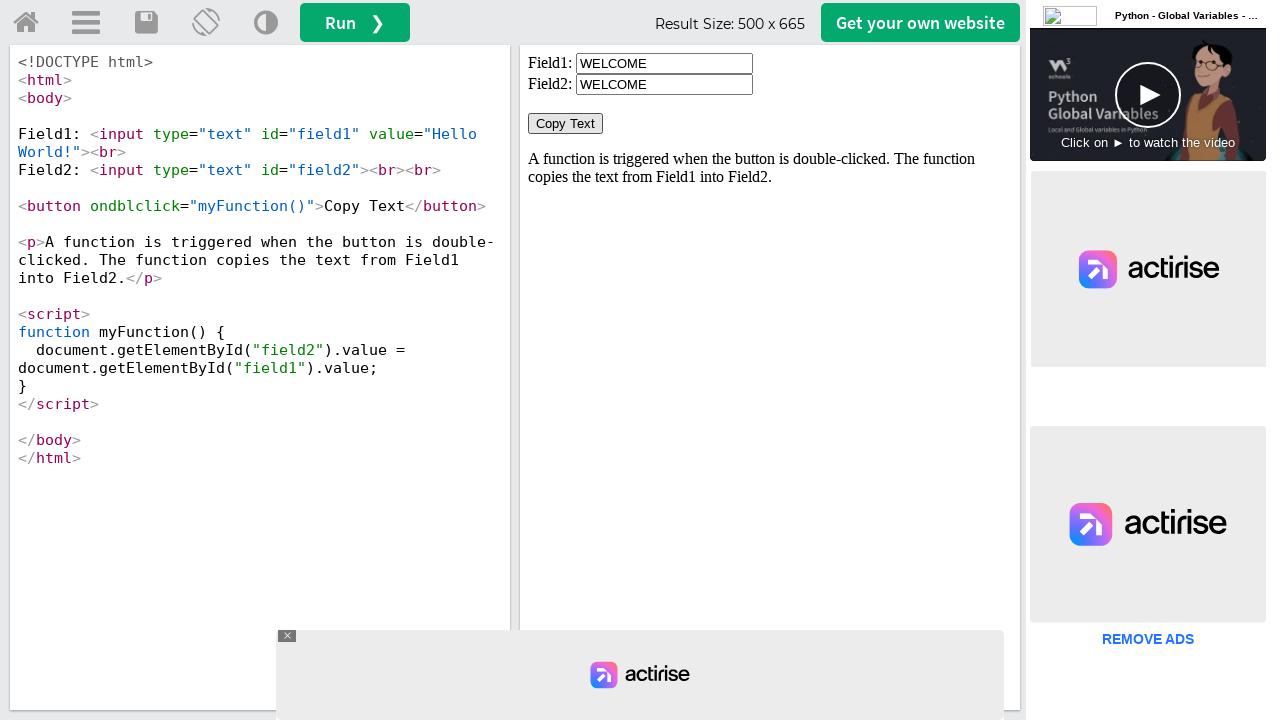